Tests multi-select dropdown functionality by selecting options using visible text, value, and index, then deselecting them using the same methods

Starting URL: https://grotechminds.com/multiple-select/

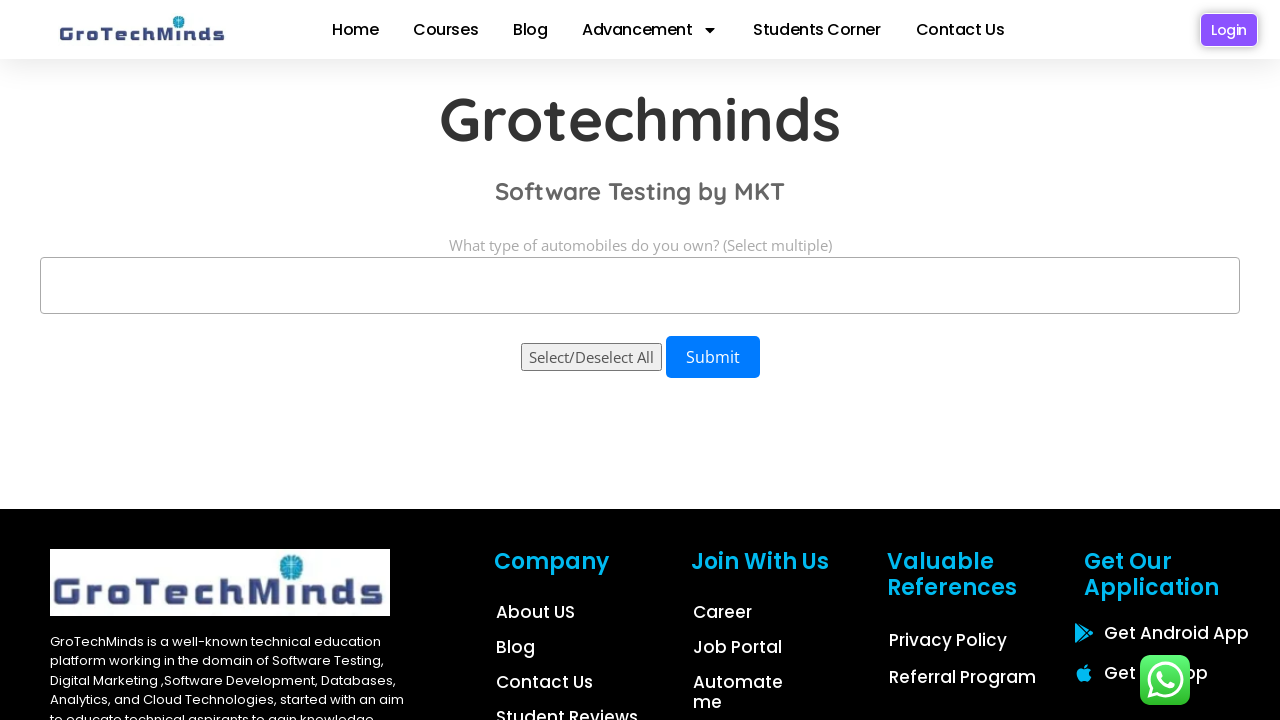

Located multi-select dropdown element with id 'automobiles'
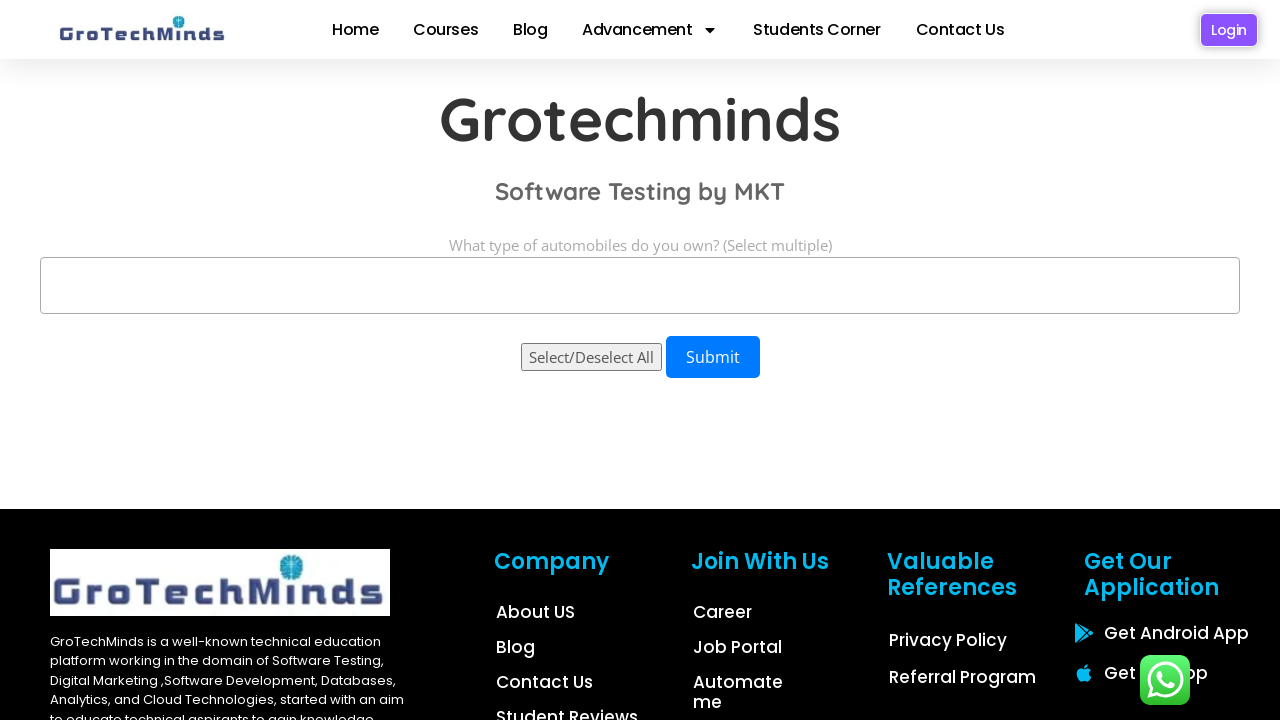

Selected 'Hatchback' option by visible text on select#automobiles
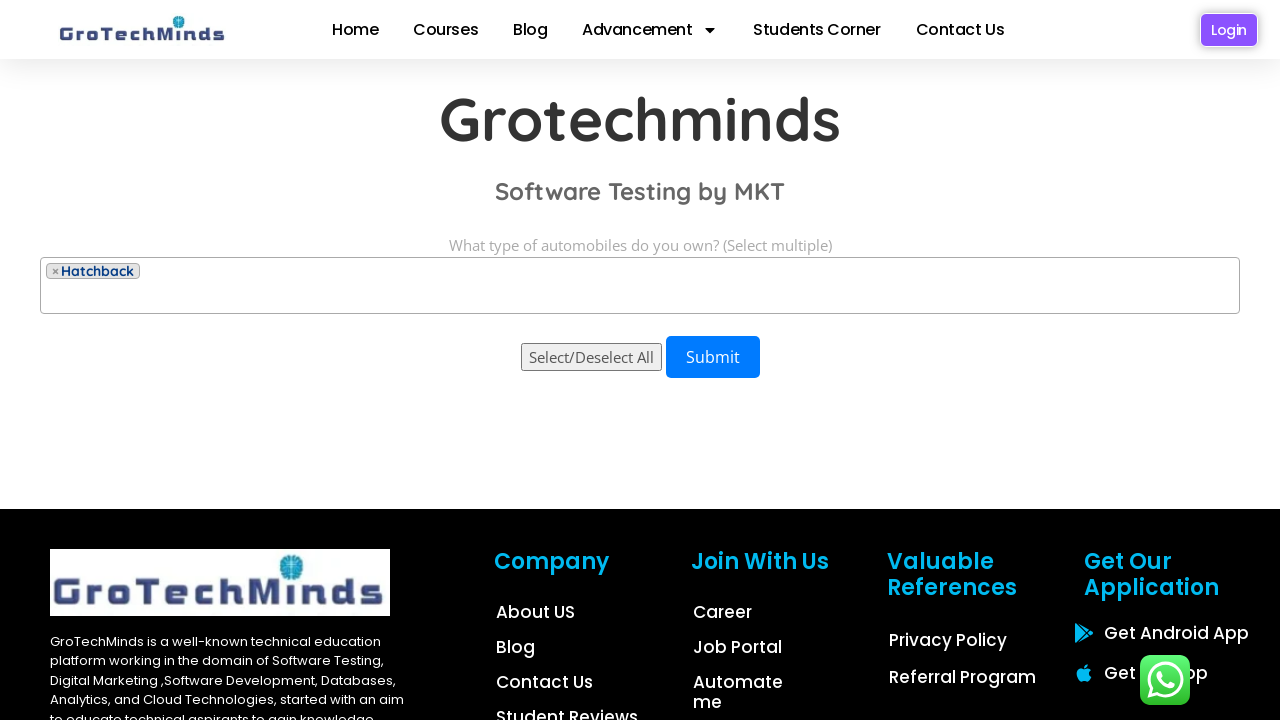

Selected 'sedan' option by value on select#automobiles
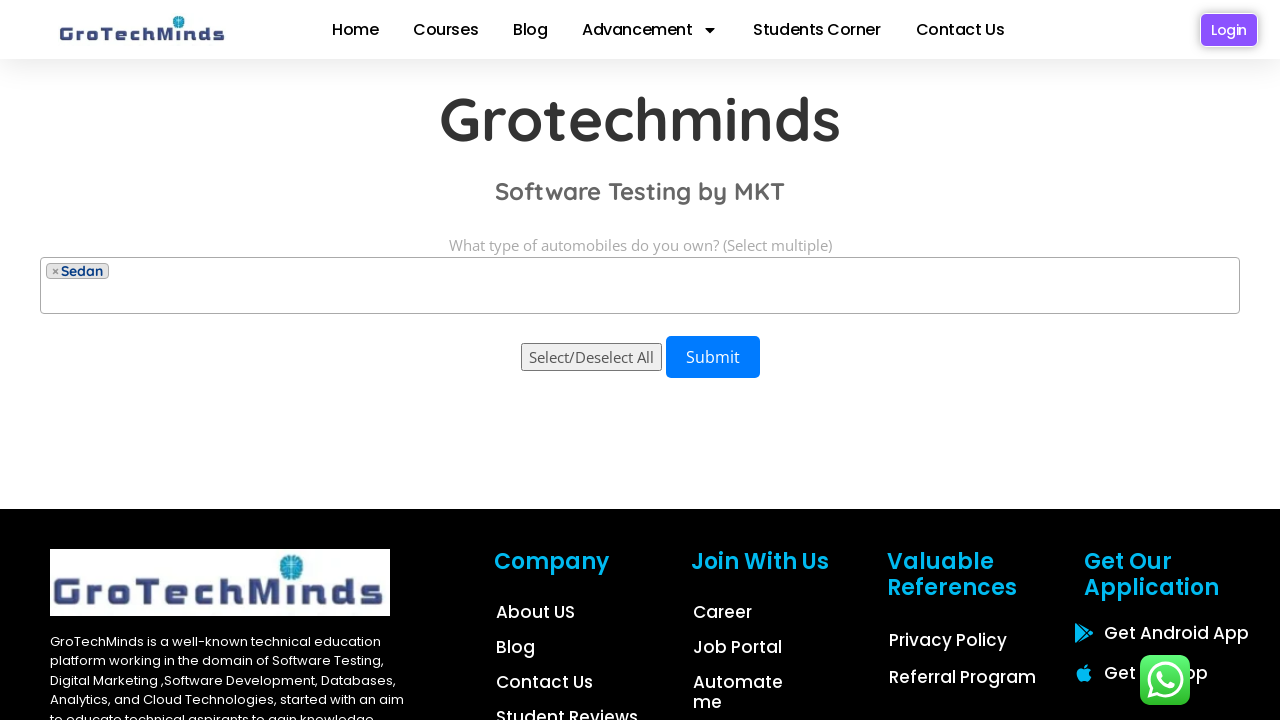

Selected option at index 3 (4th option) on select#automobiles
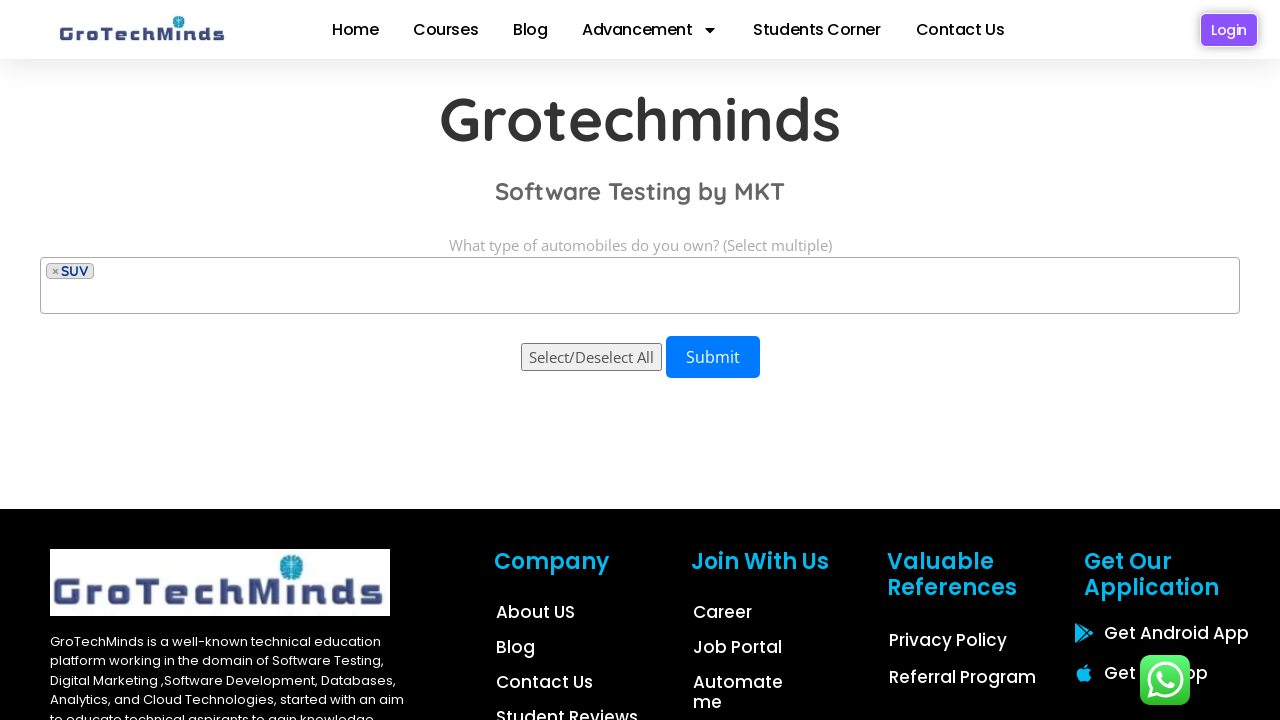

Deselected 'Hatchback' by re-selecting only 'sedan' option on select#automobiles
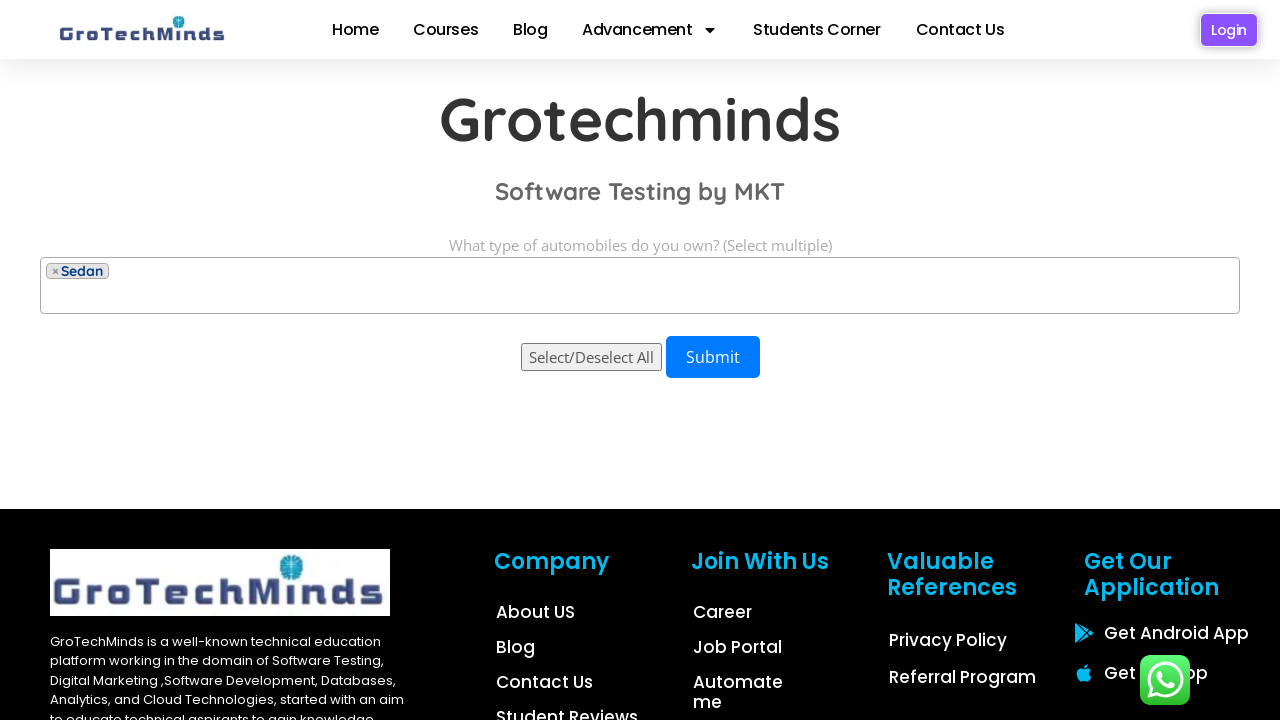

Re-selected option at index 3 on select#automobiles
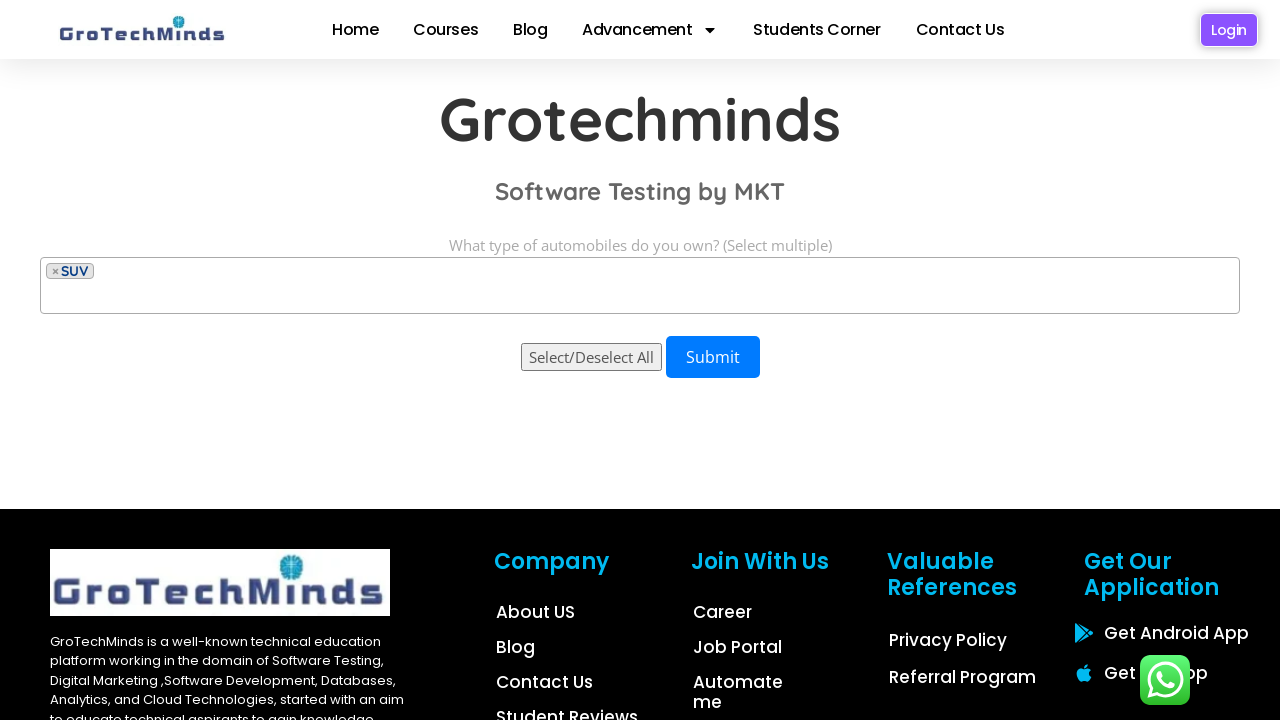

Deselected 'sedan' by selecting only index 3 on select#automobiles
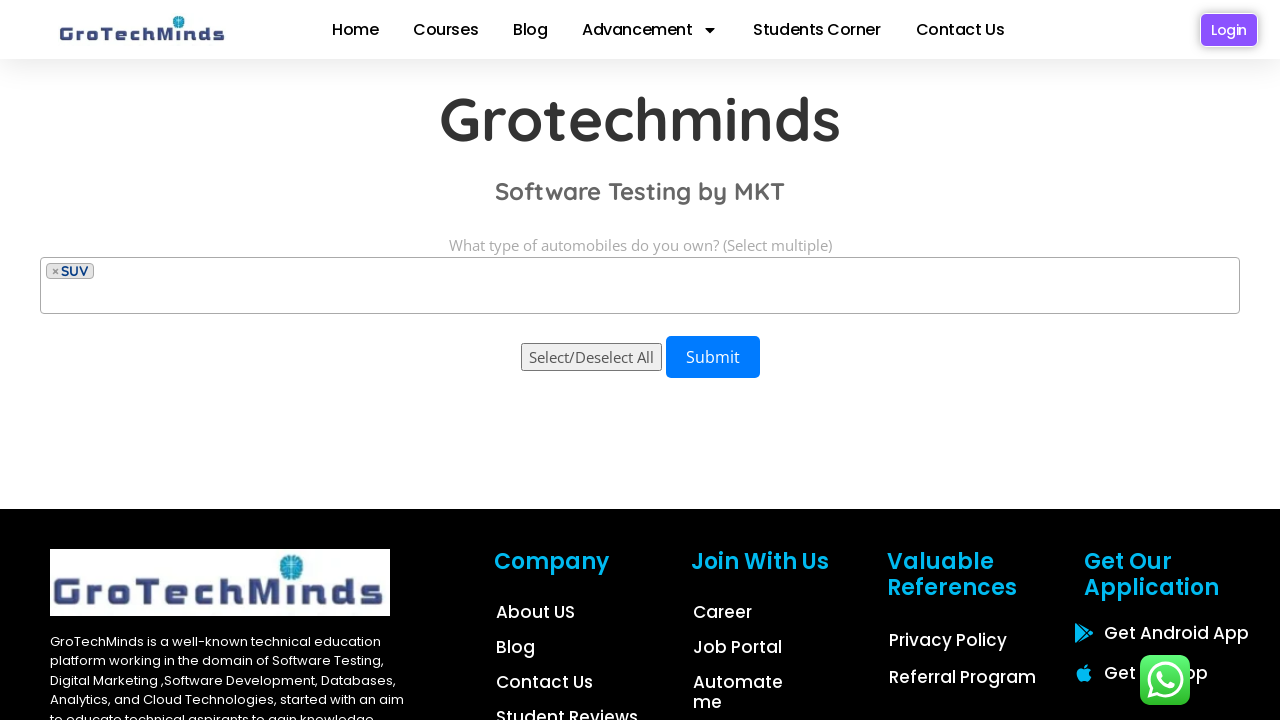

Deselected all options in the multi-select dropdown
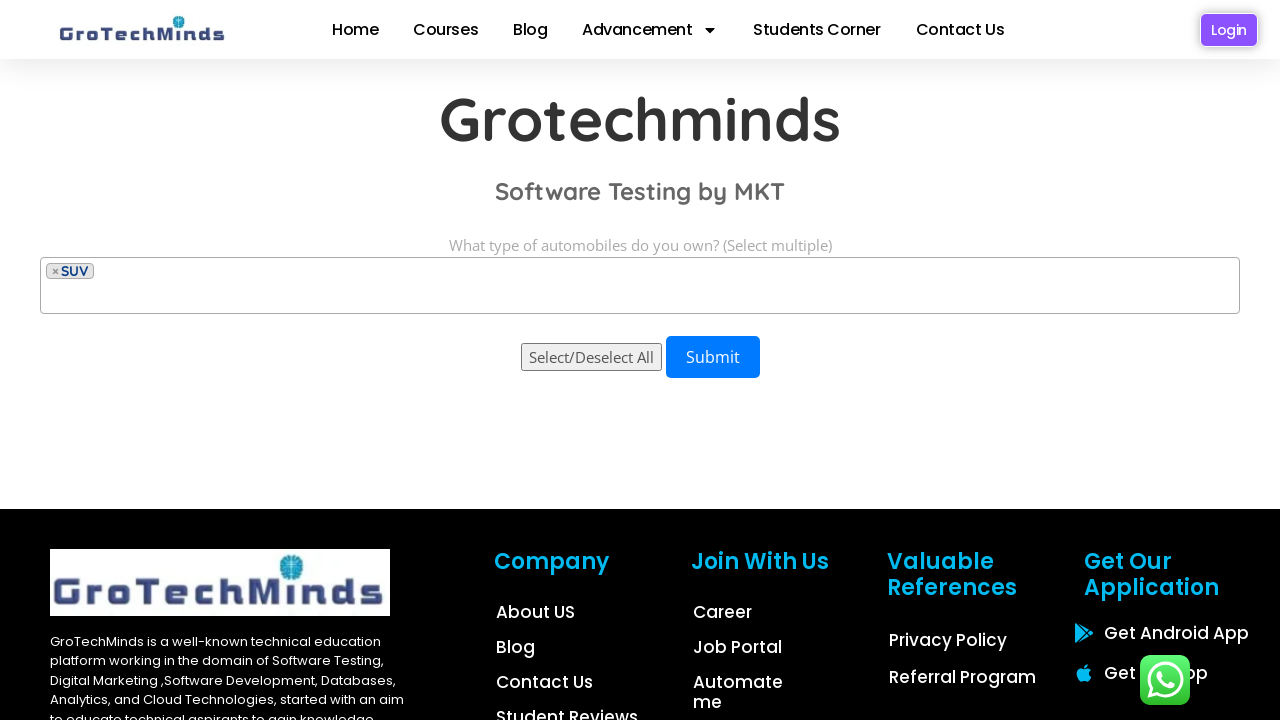

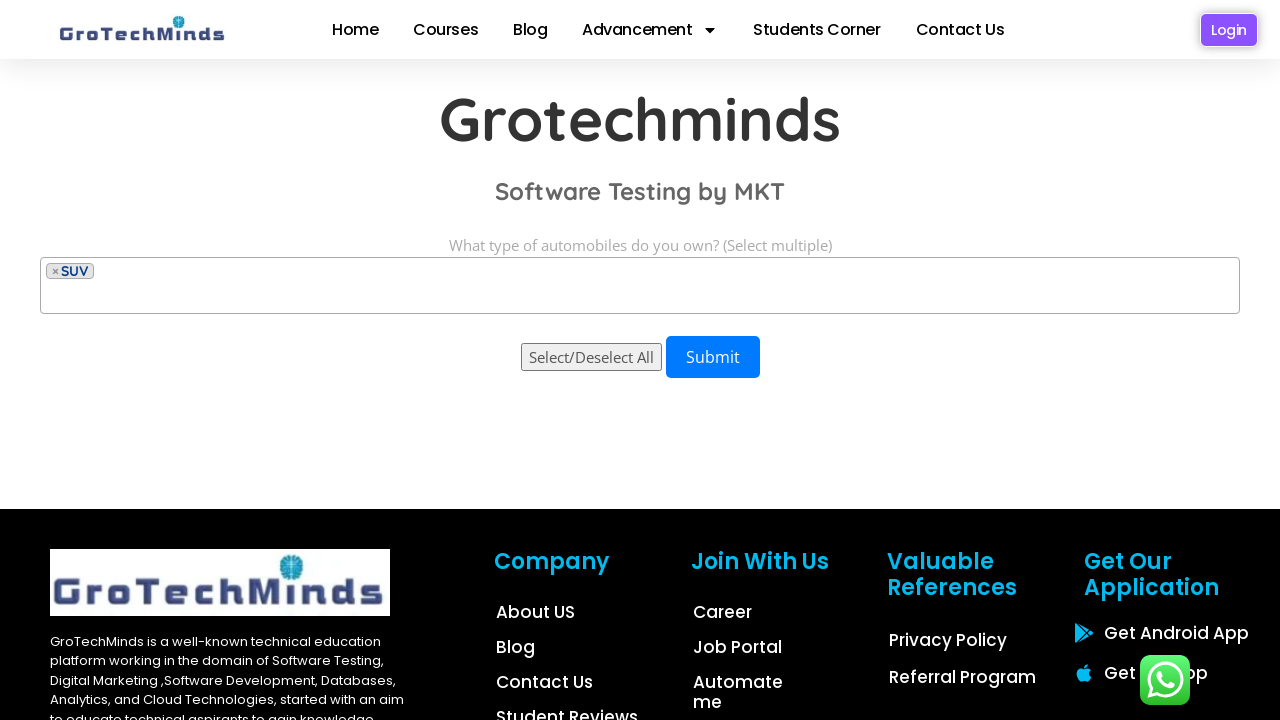